Tests iframe interaction by switching to an iframe, reading text from an element inside it, then switching back to main content and clicking a link

Starting URL: https://jqueryui.com/selectable/

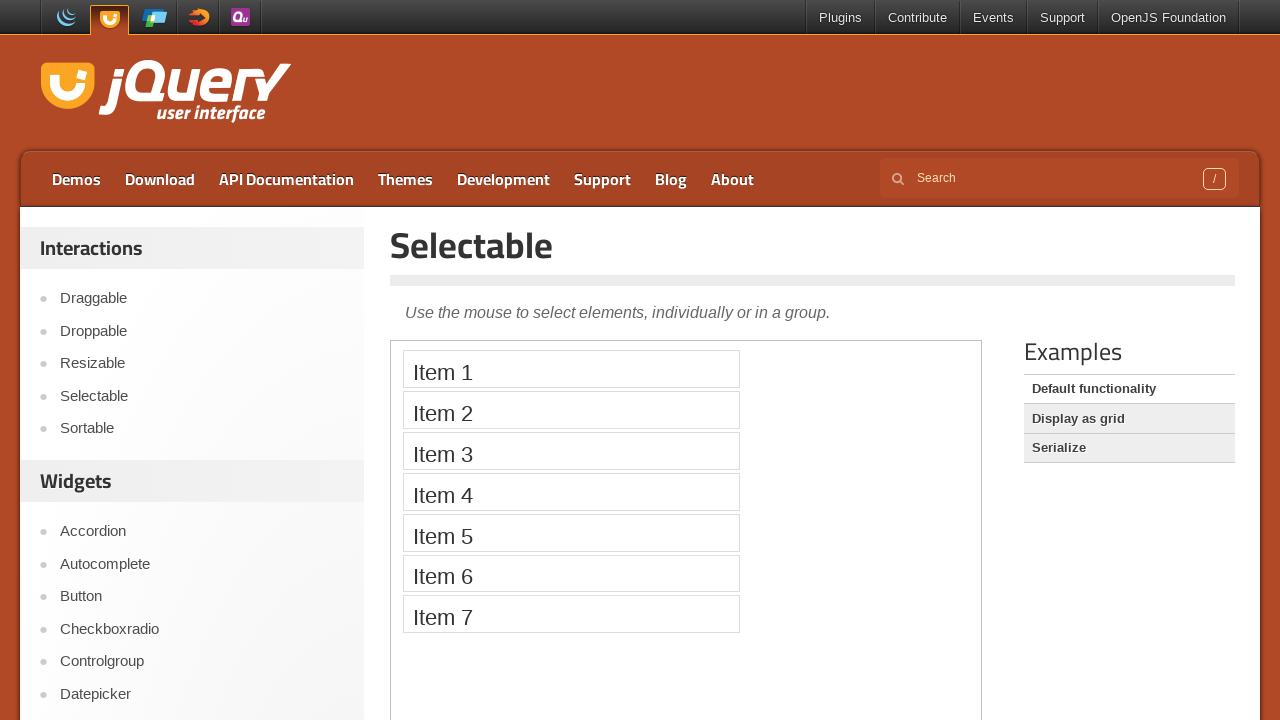

Counted 1 iframes on the page
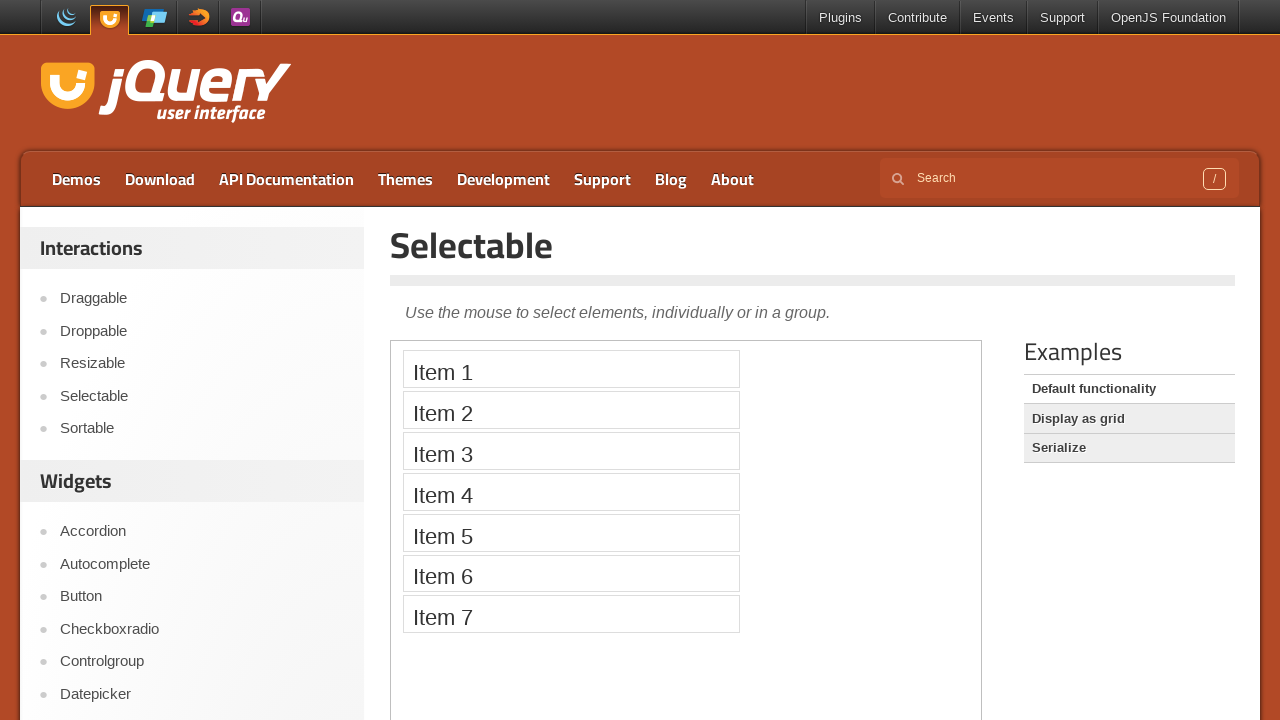

Located and switched to demo iframe
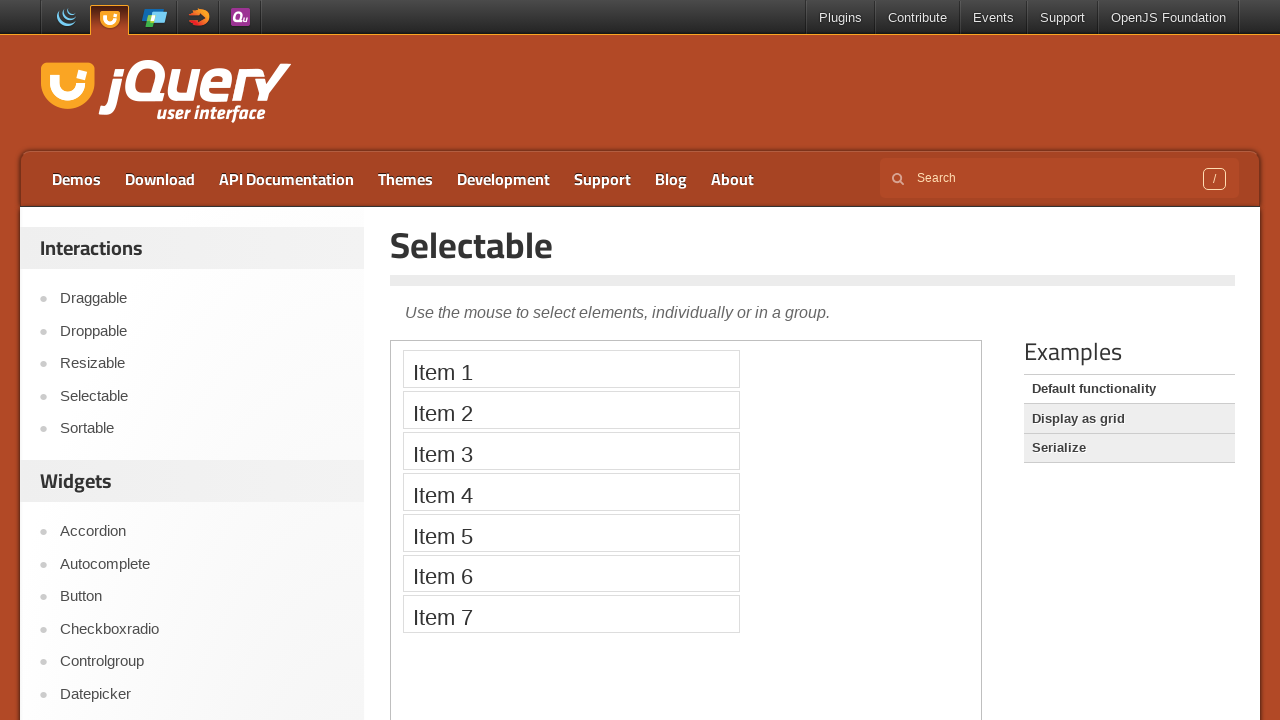

Read text from 4th item in selectable list: 'Item 4'
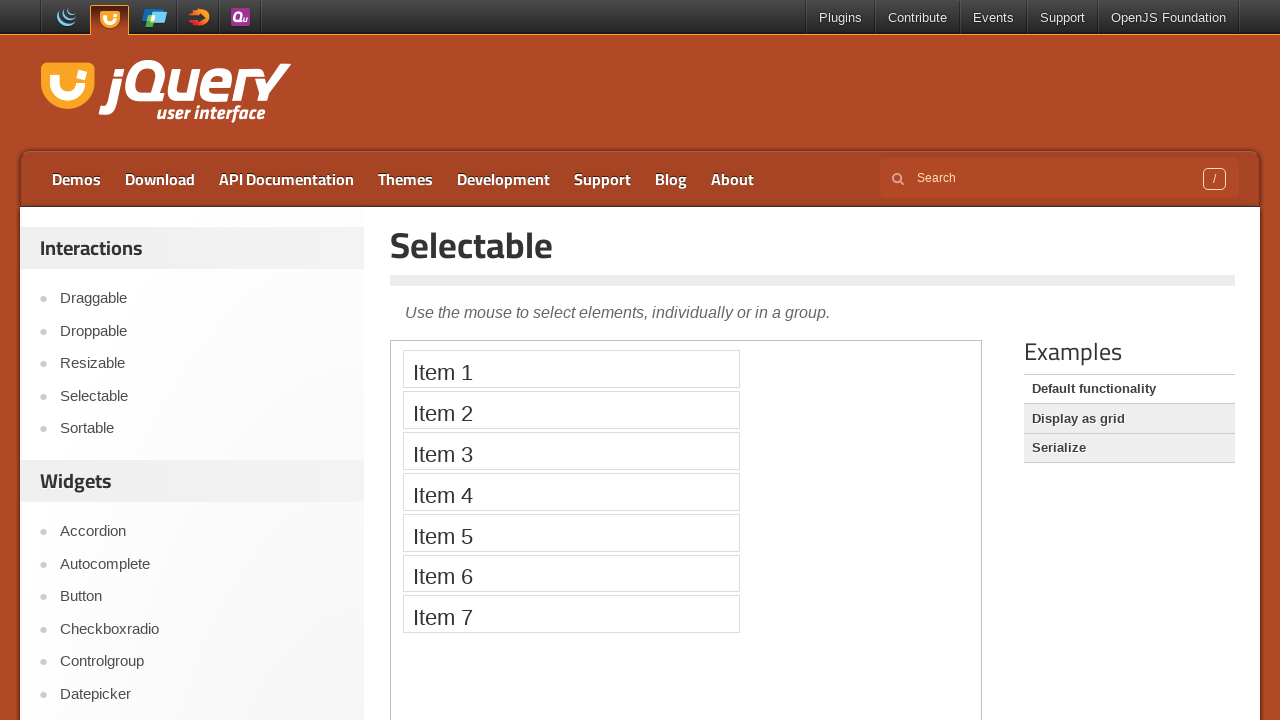

Clicked on Draggable link in sidebar and switched back to main content at (202, 299) on xpath=//div[@id='sidebar']/aside[@class='widget']/ul/li/a[contains(text(),'Dragg
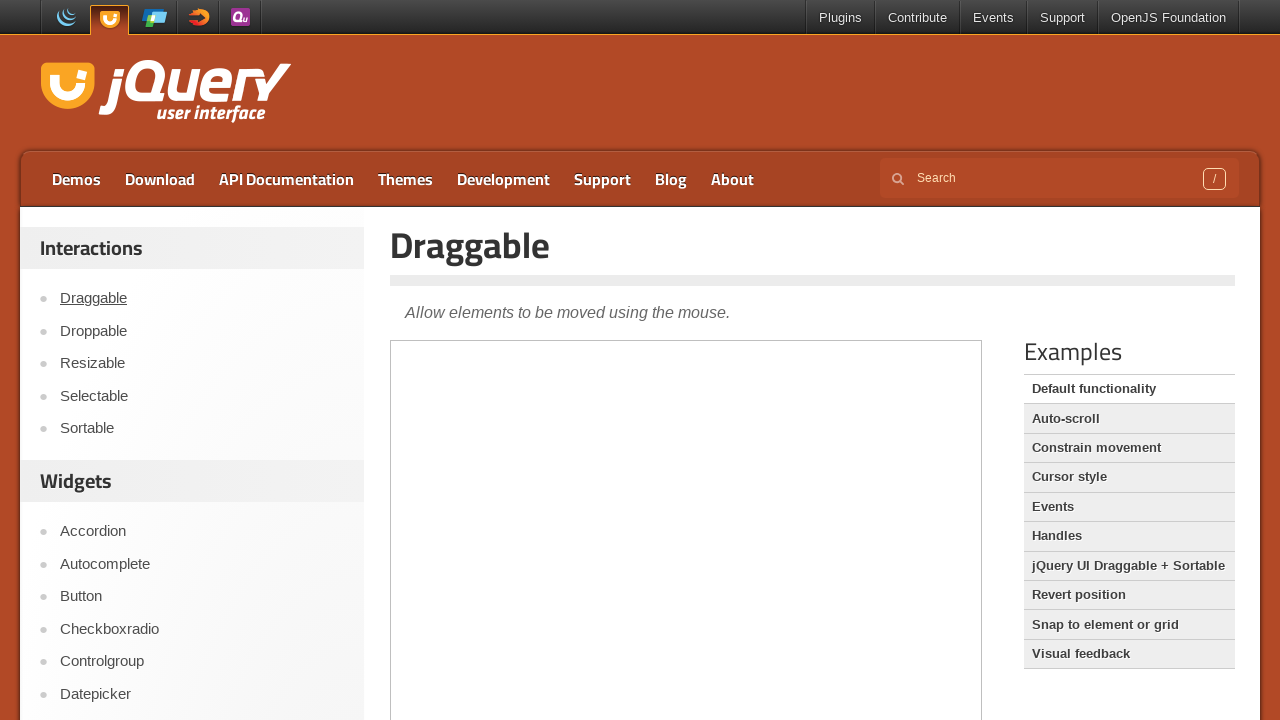

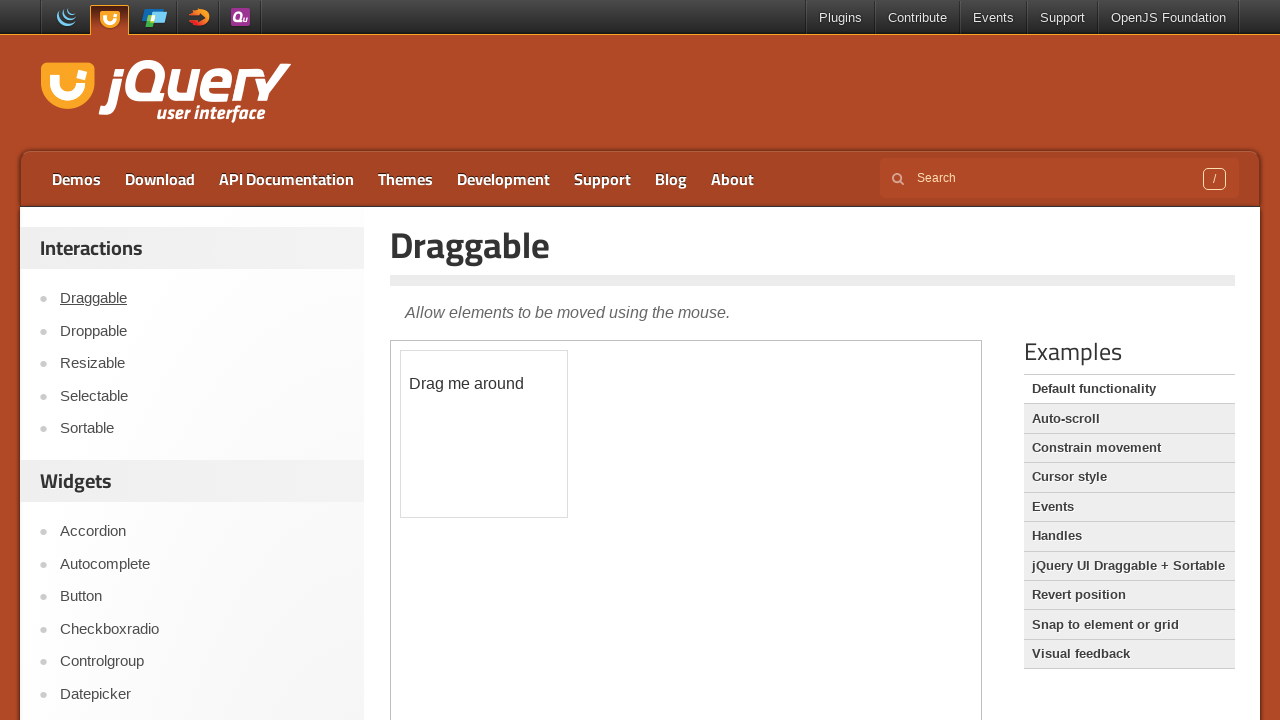